Navigates to a test page and verifies that anchor links are present on the page by waiting for link elements to load.

Starting URL: https://www.techbeamers.com/selenium-webdriver-exercise-find-broken-links/

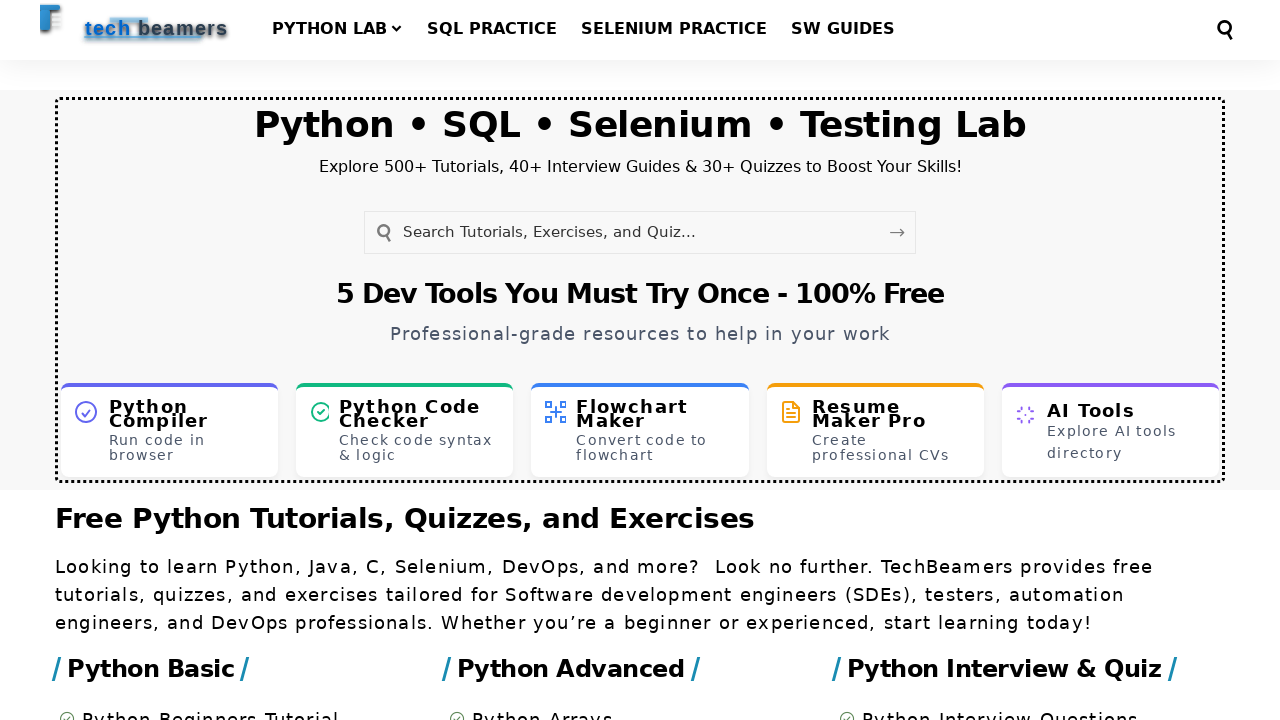

Navigated to the test page for broken links exercise
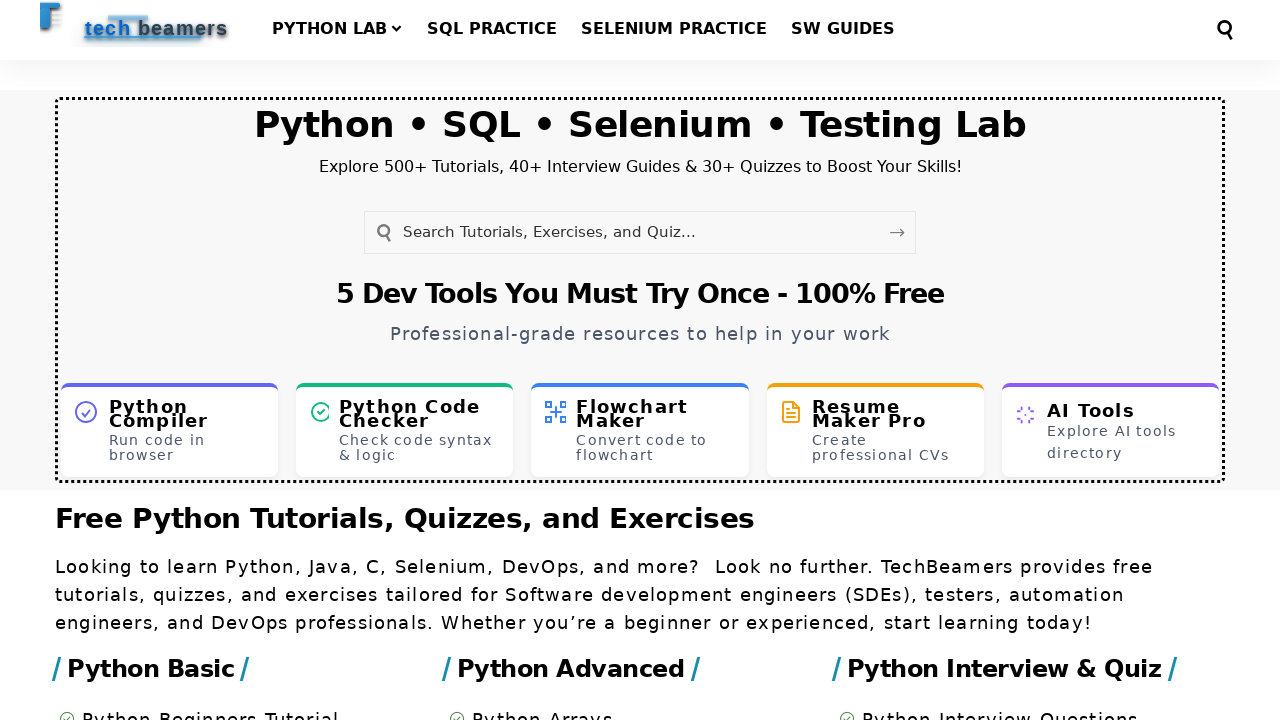

Waited for anchor link elements to load on the page
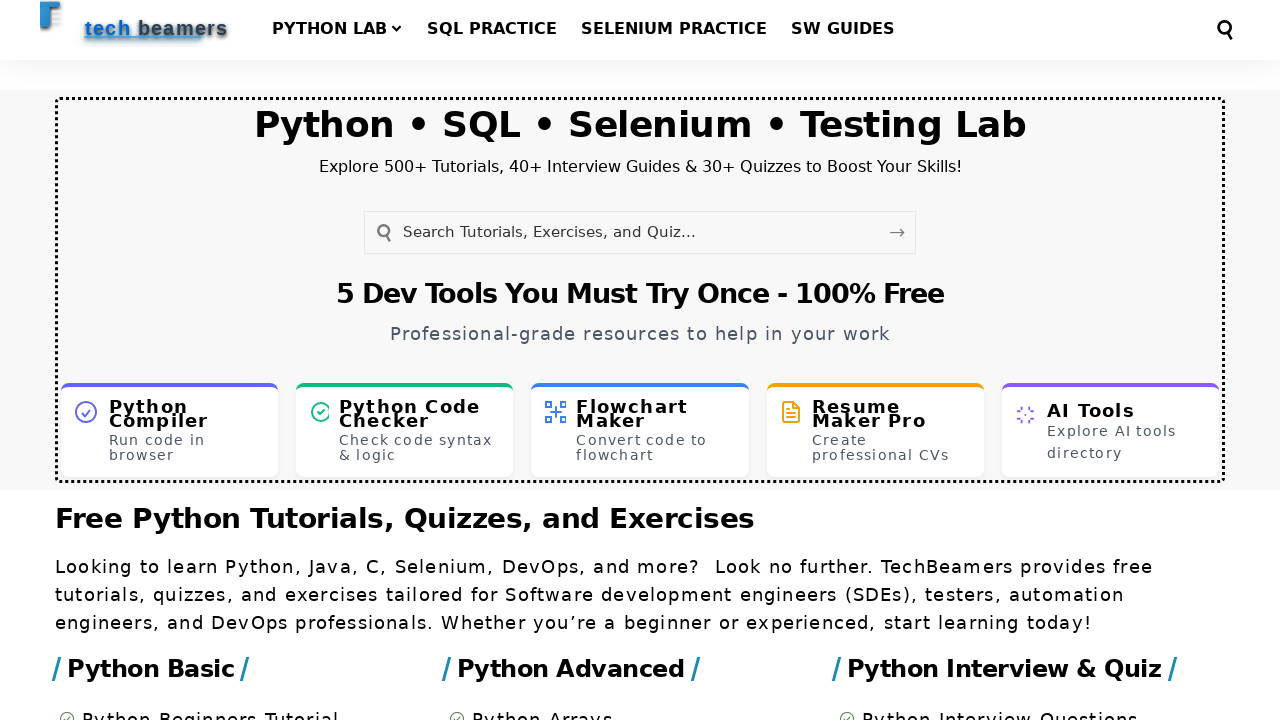

Located all anchor link elements on the page
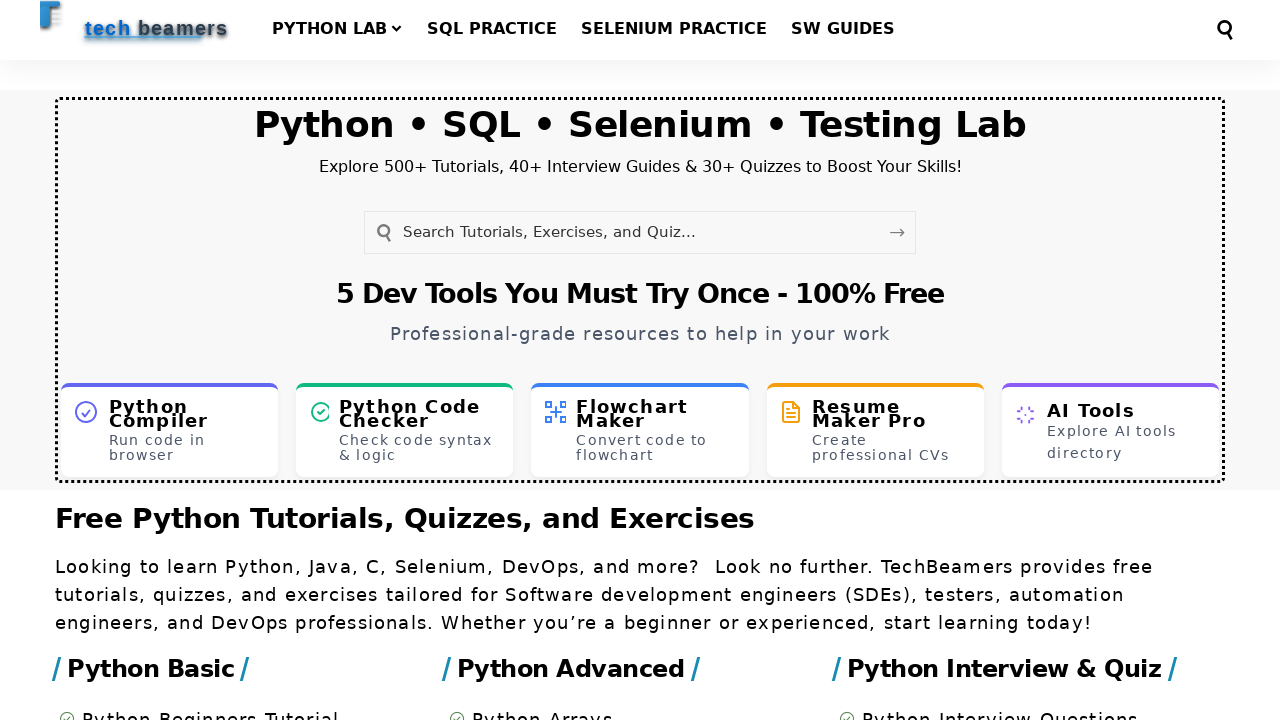

Verified that anchor links are present on the page
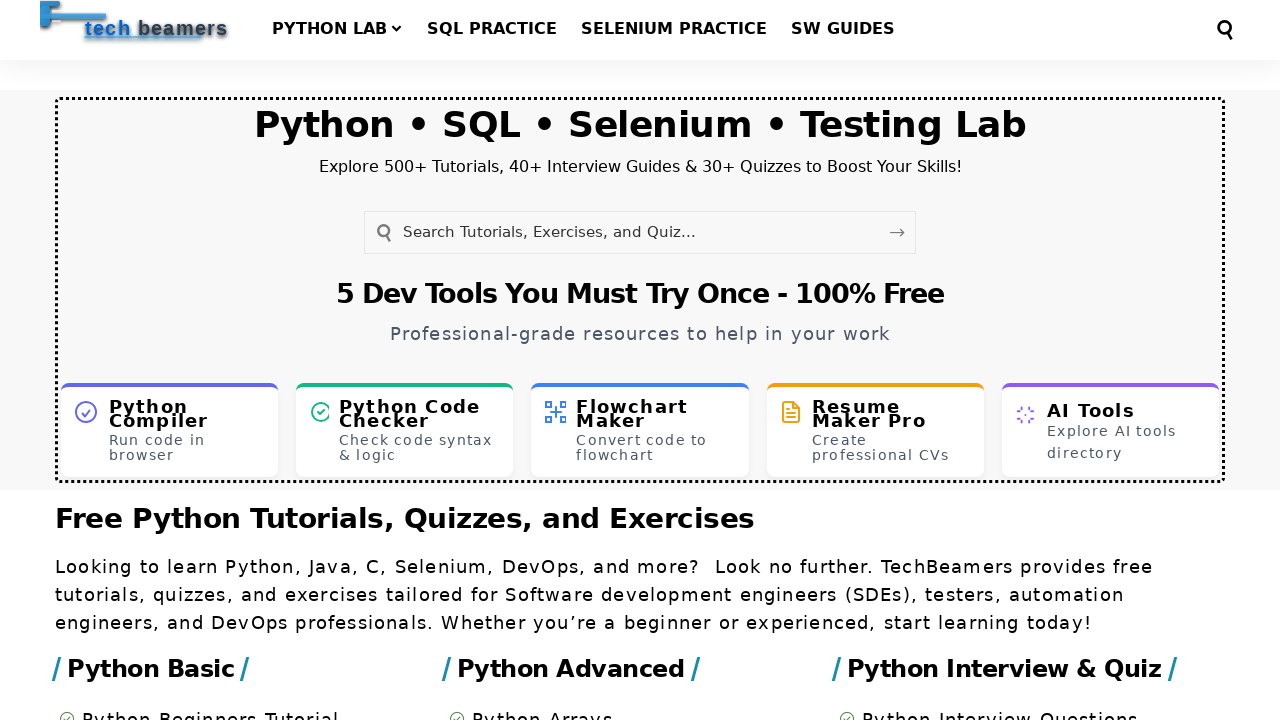

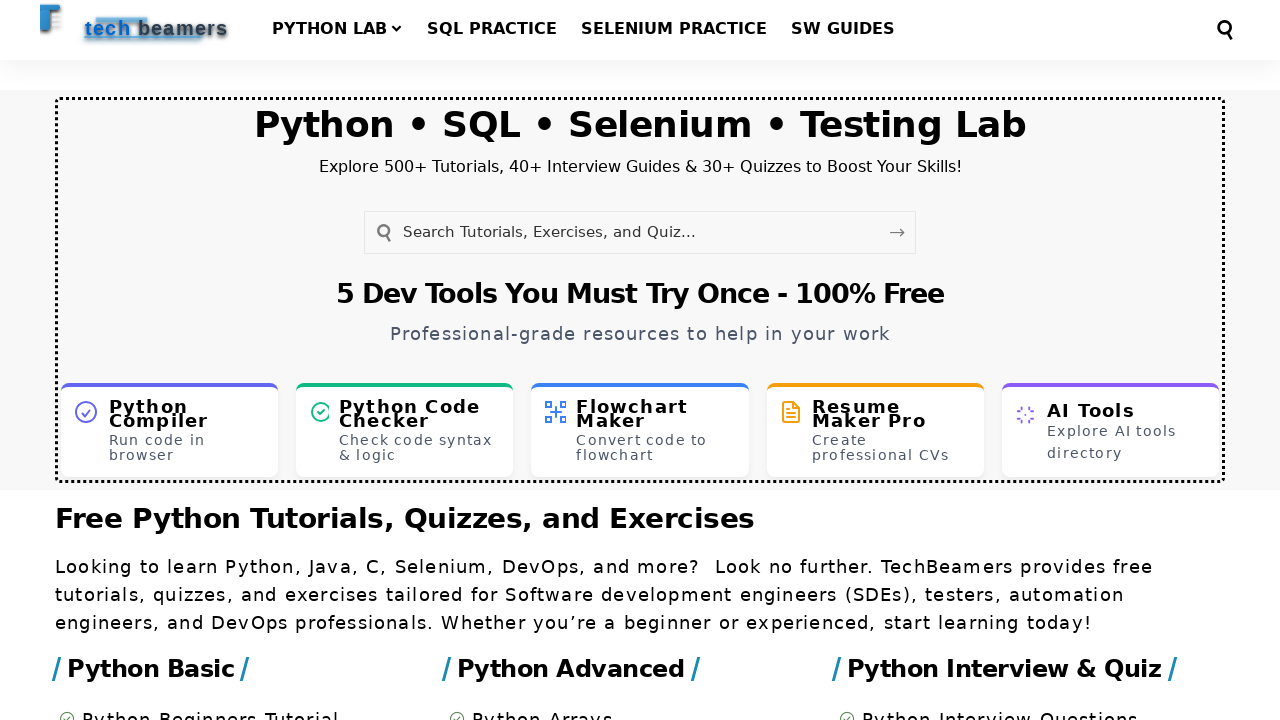